Tests opening multiple windows by clicking the appropriate buttons and handling window navigation

Starting URL: https://demo.automationtesting.in/Windows.html

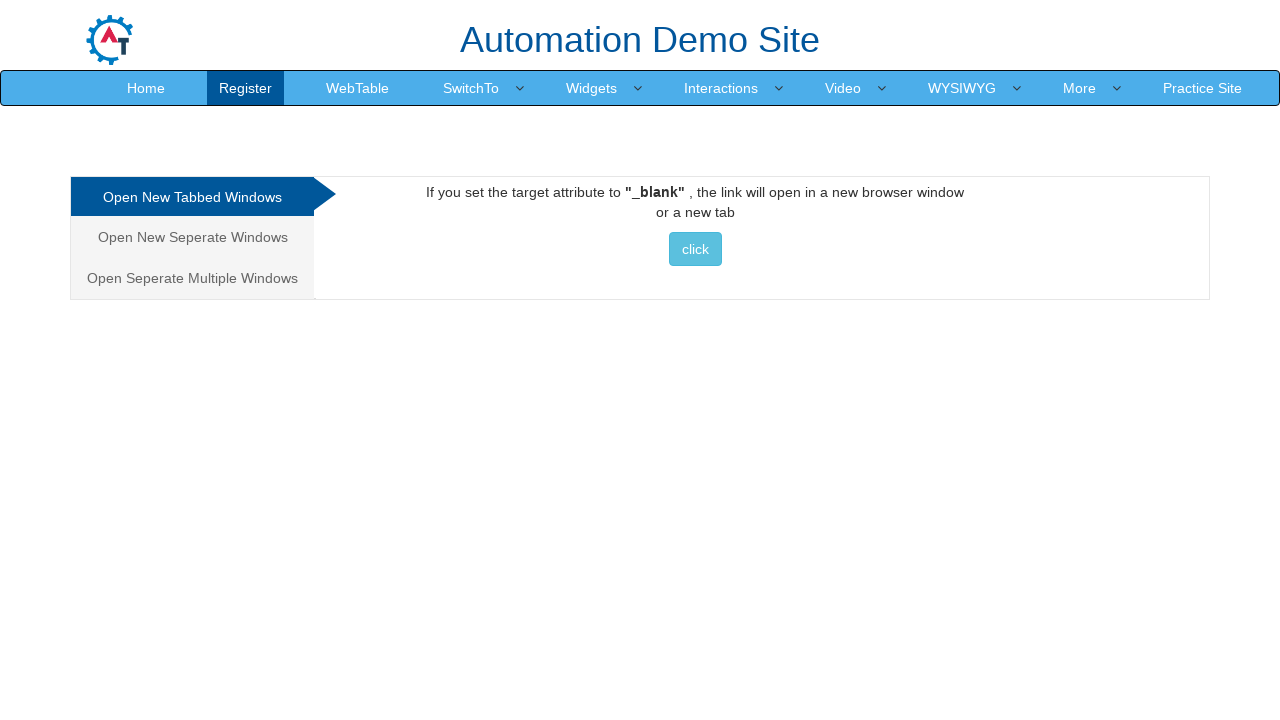

Clicked on 'Open Separate Multiple Windows' tab at (192, 278) on a[href='#Multiple']
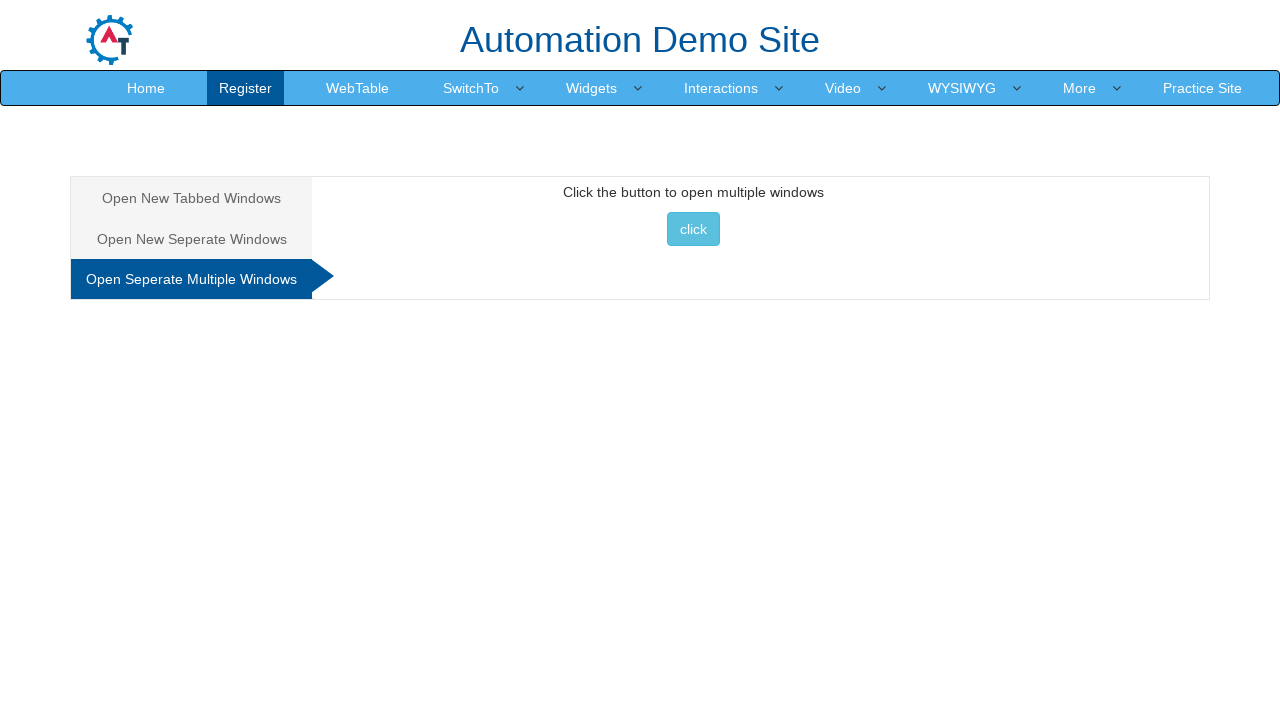

Clicked button to open multiple windows at (693, 229) on button.btn.btn-info[onclick='multiwindow()']
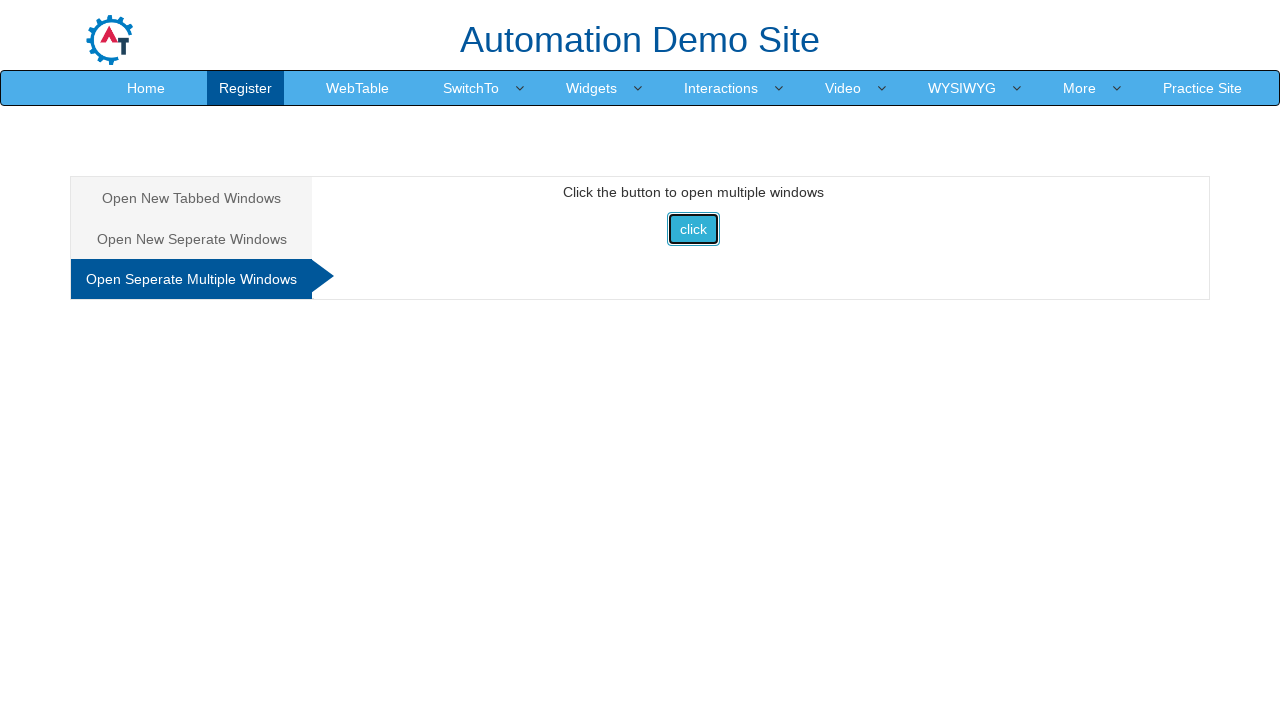

Waited for new window to load
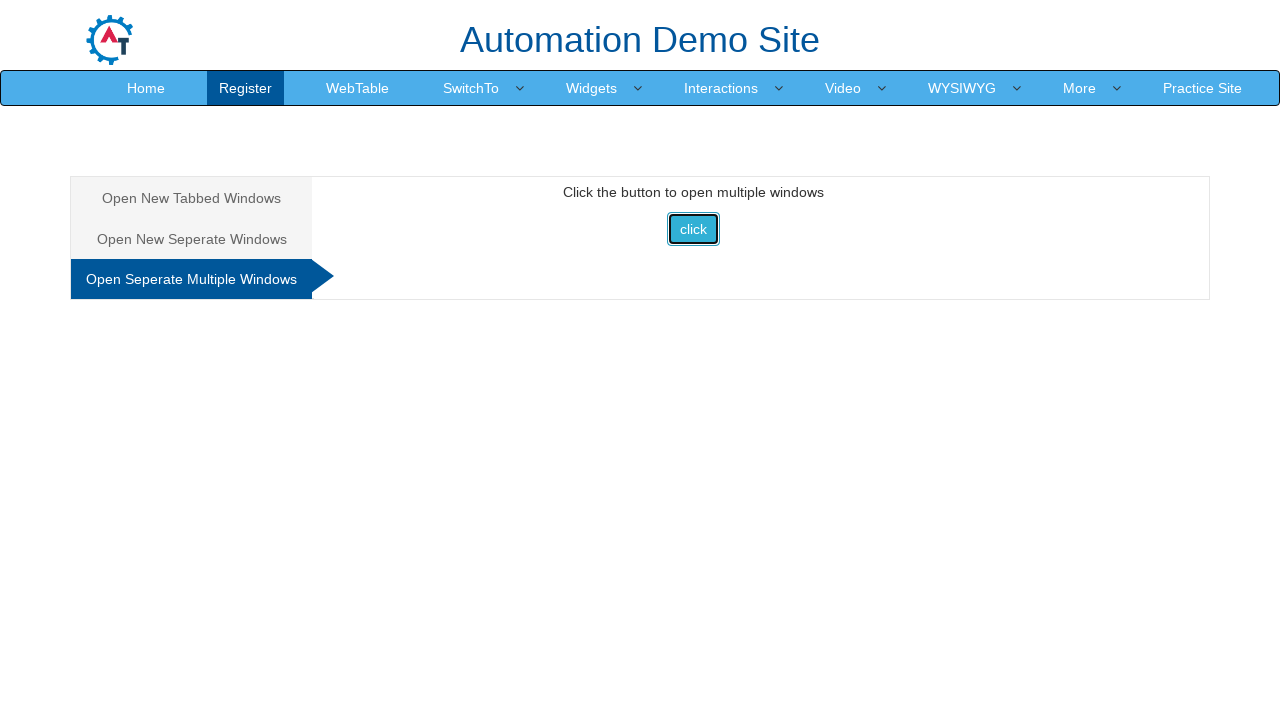

Clicked Documentation link in Selenium window at (683, 32) on span:has-text('Documentation')
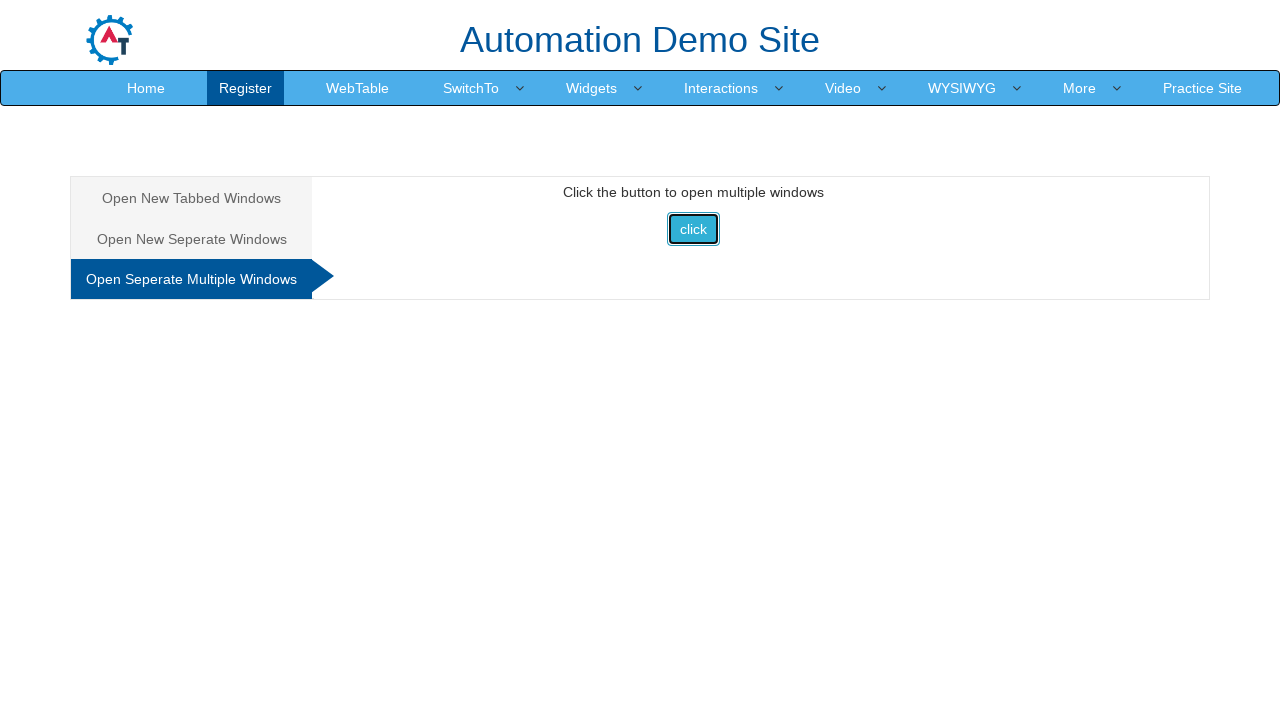

Closed Selenium window
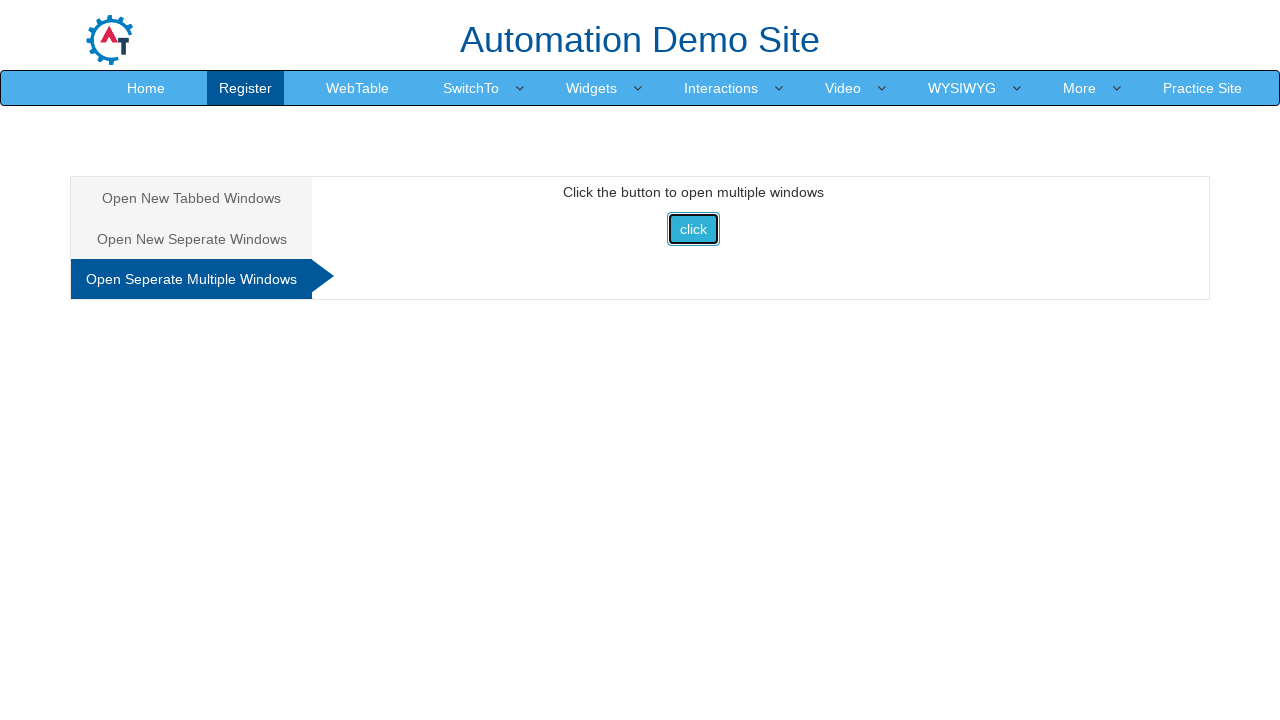

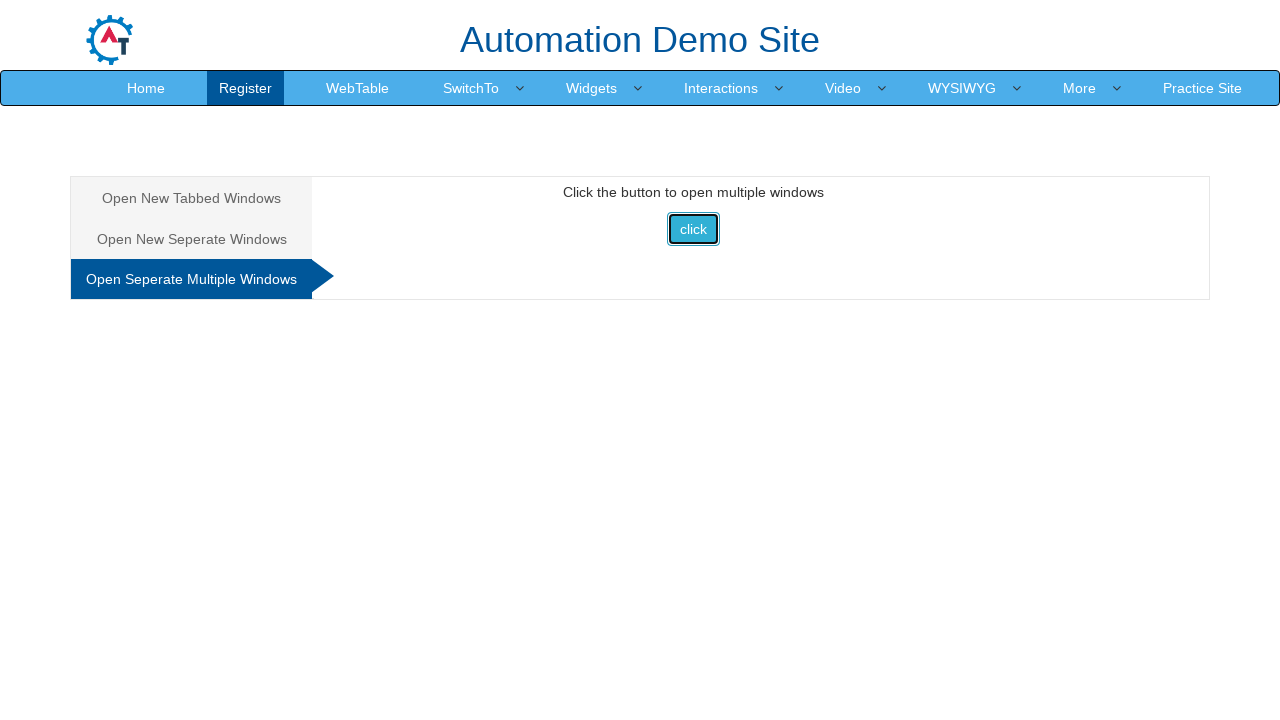